Verifies UI elements on the NextBaseCRM login page including the "Remember me" checkbox label text, "Forgot your password?" link text, and the href attribute of the forgot password link.

Starting URL: https://login1.nextbasecrm.com/

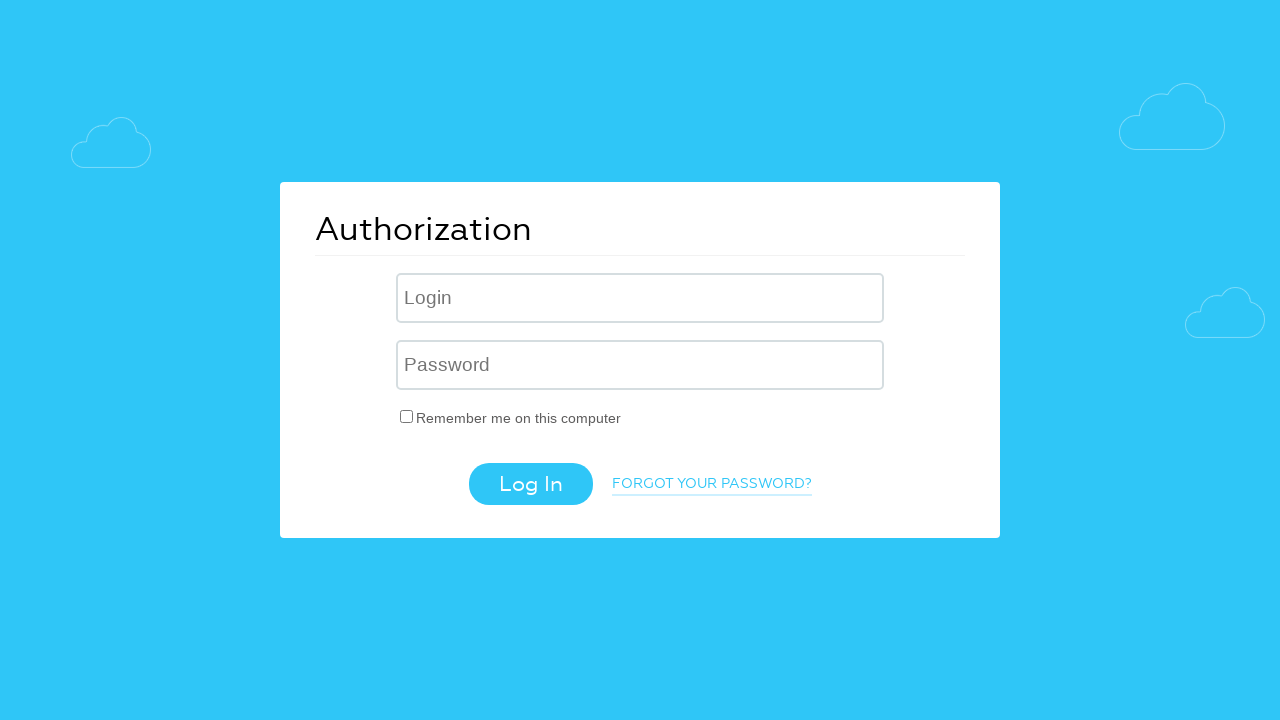

Waited for login page to load - 'Remember me' checkbox label selector appeared
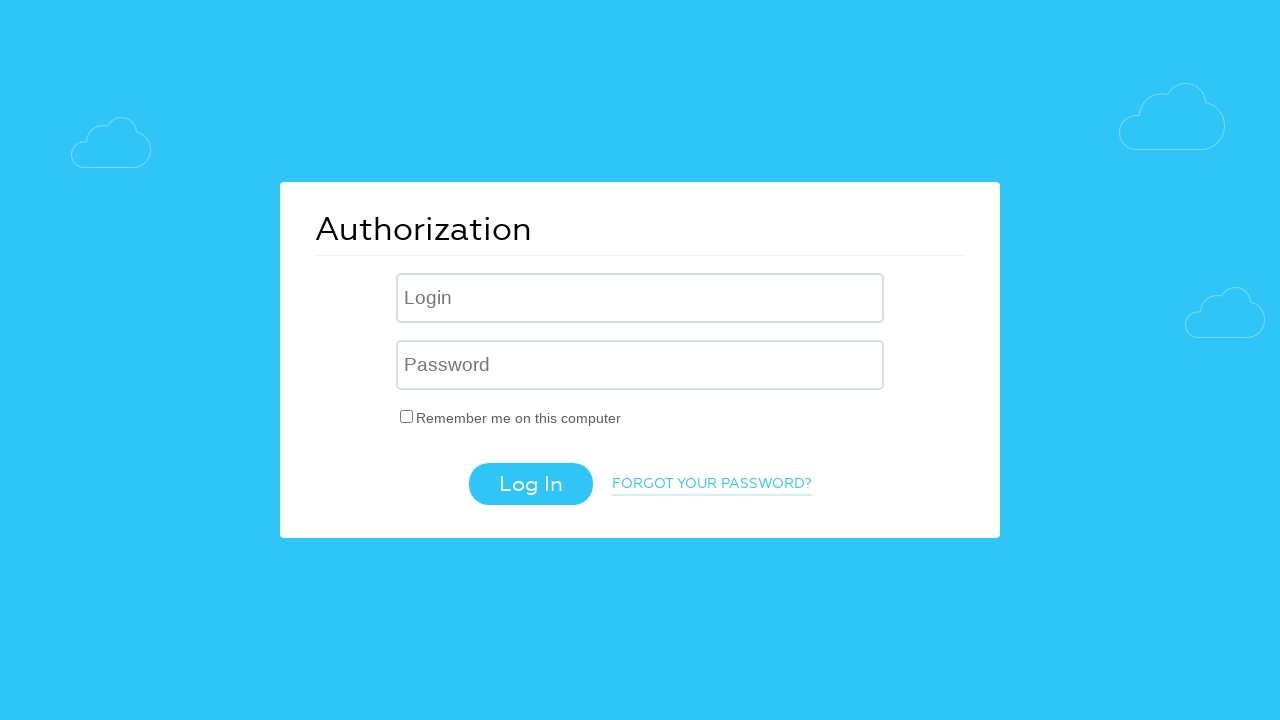

Located 'Remember me' checkbox label element
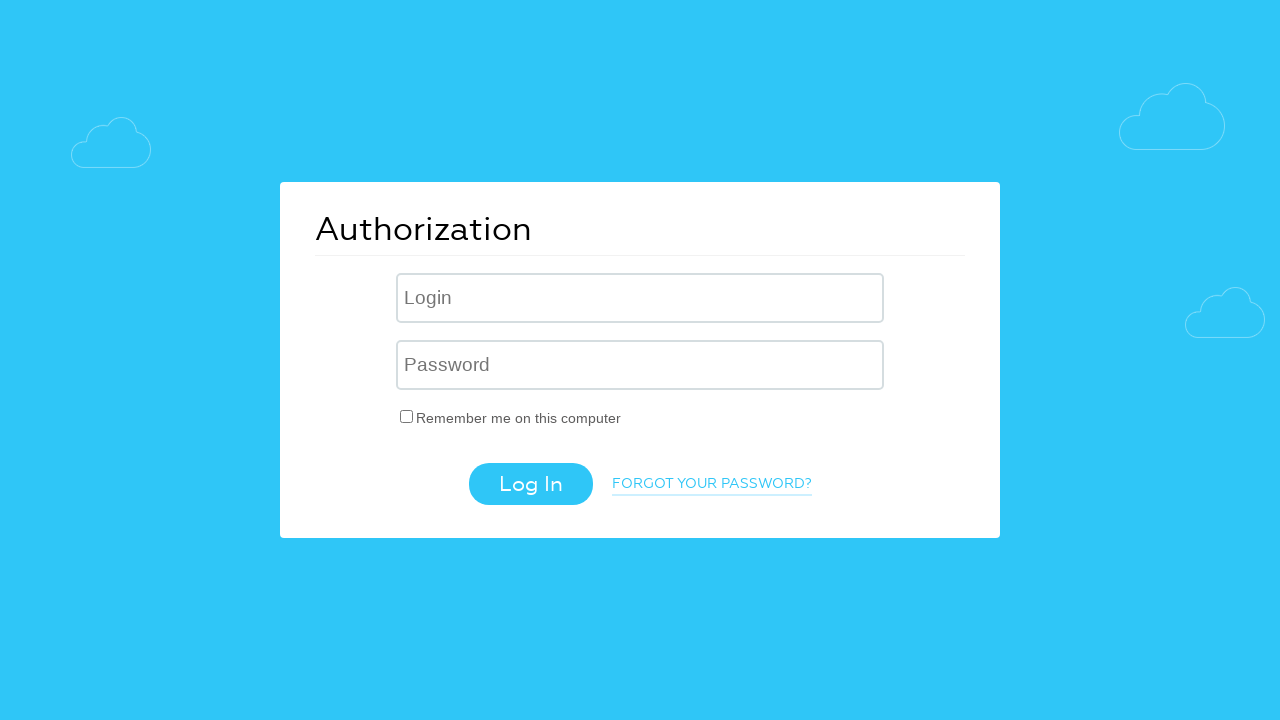

Retrieved text content from 'Remember me' label
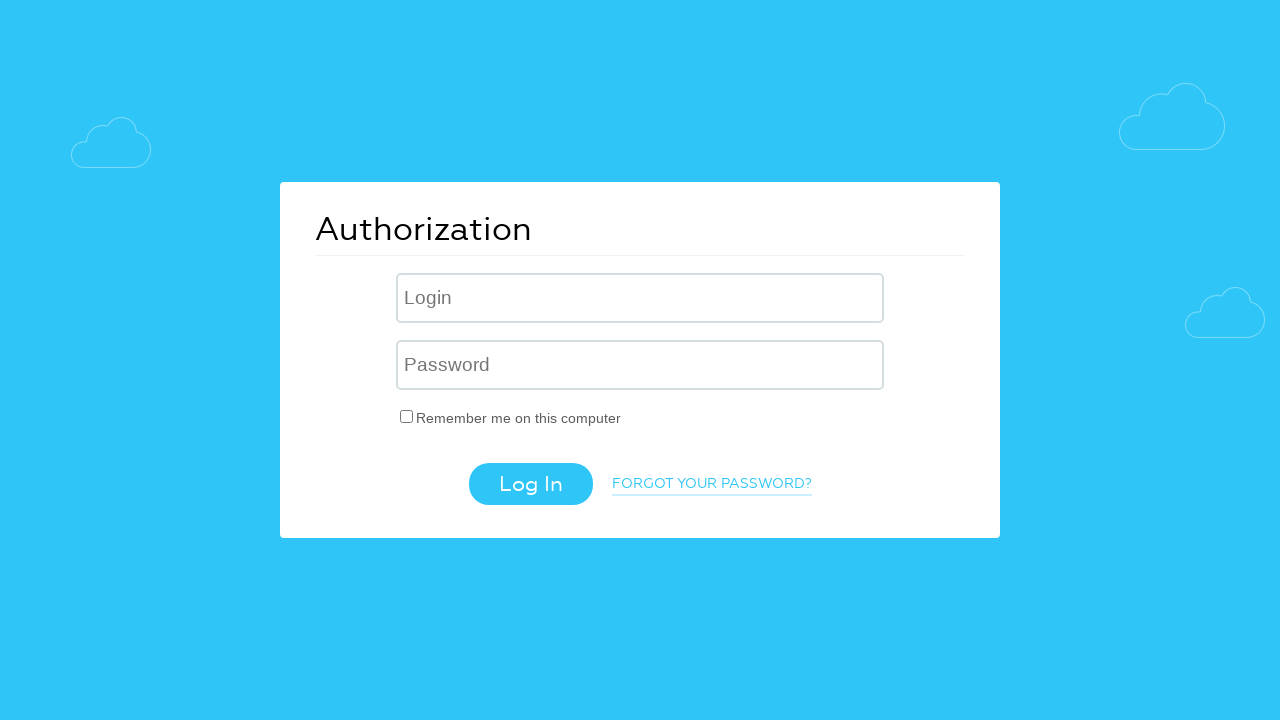

Verified 'Remember me' label text matches expected value 'Remember me on this computer'
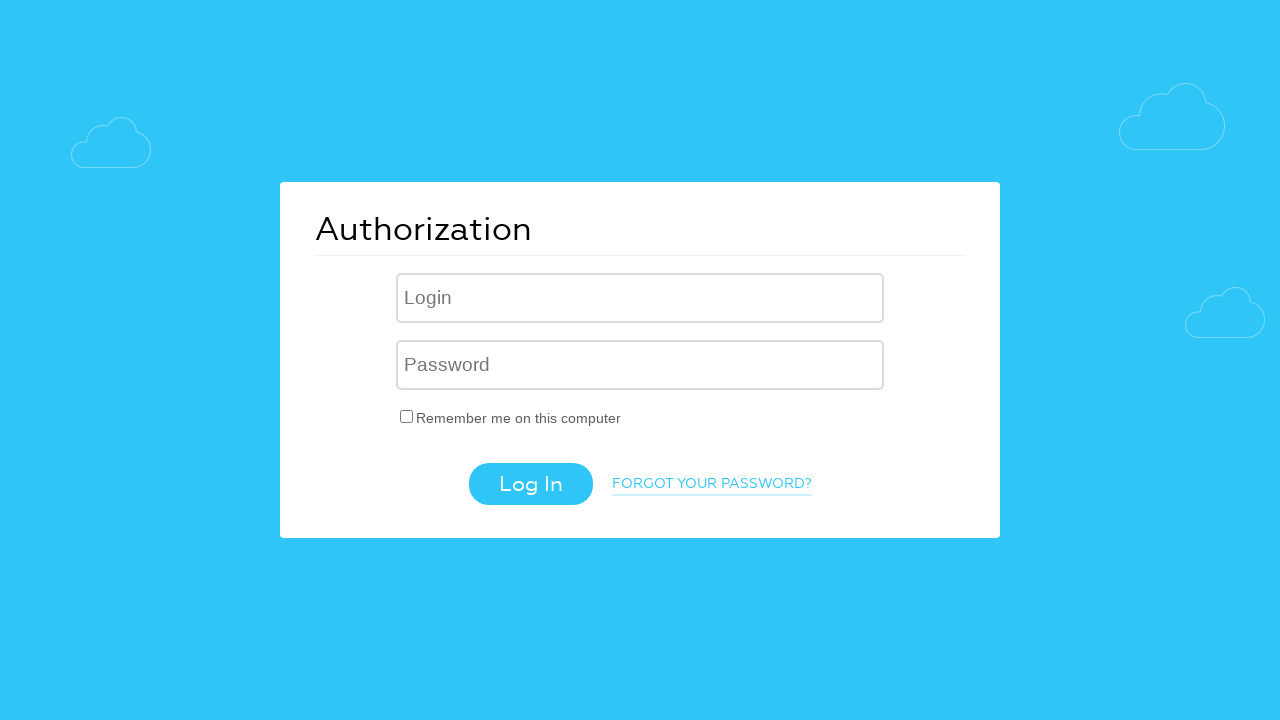

Located 'Forgot your password?' link element
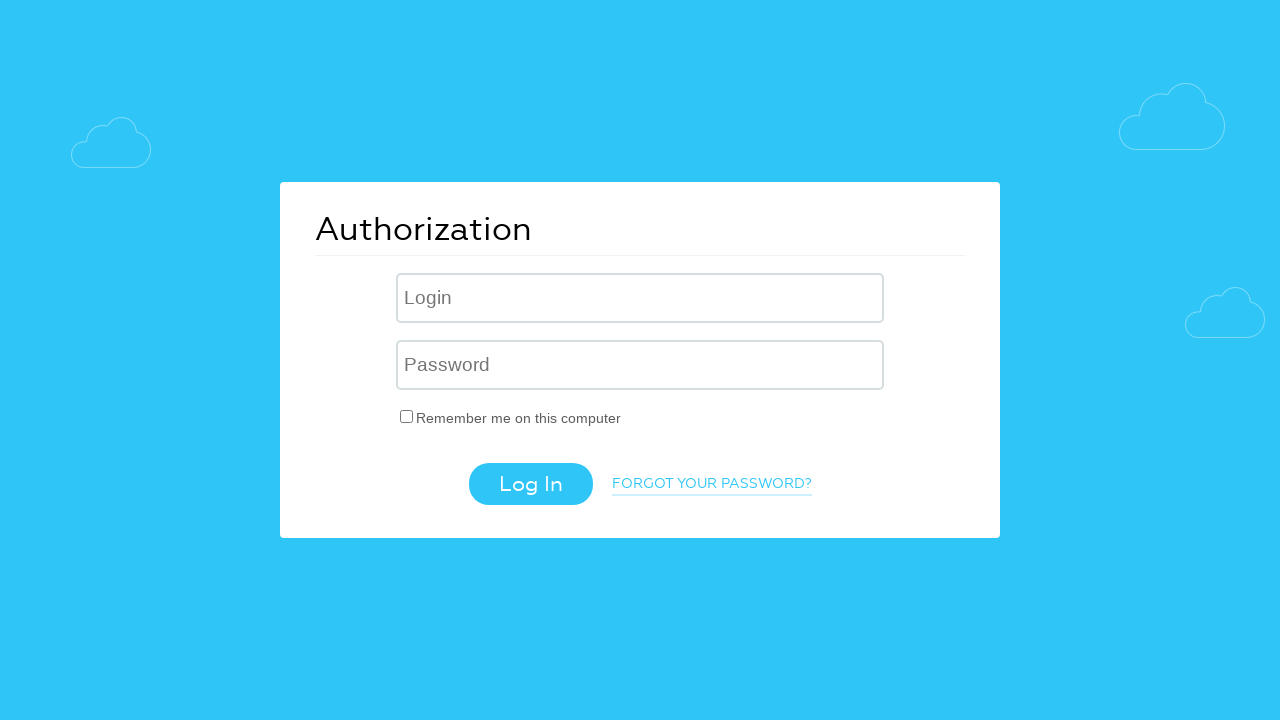

Retrieved text content from 'Forgot your password?' link
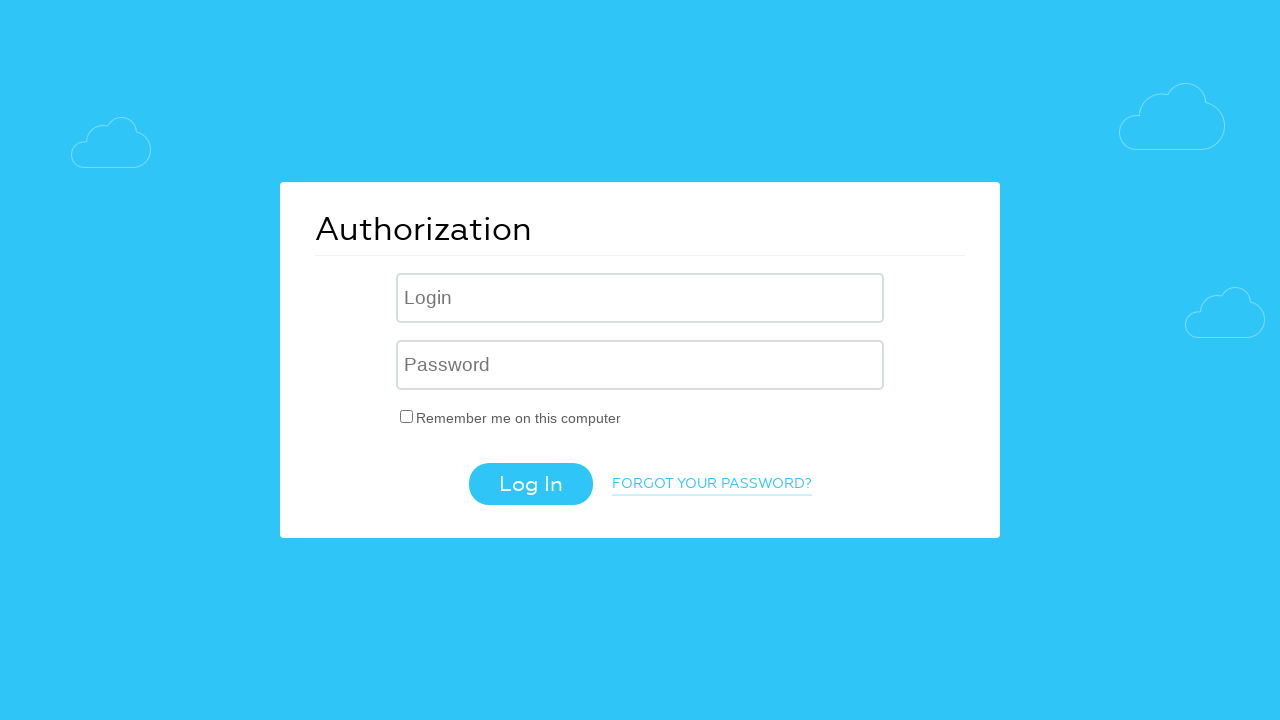

Verified 'Forgot your password?' link text matches expected value
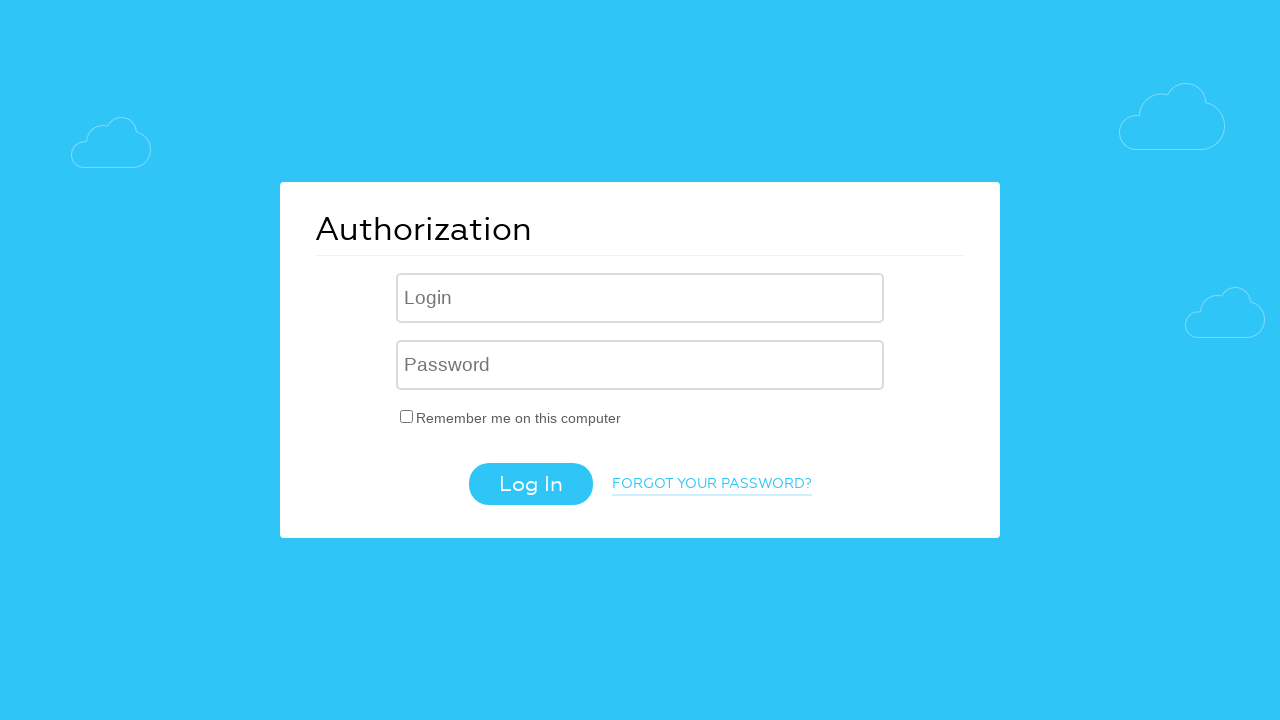

Retrieved href attribute from 'Forgot your password?' link
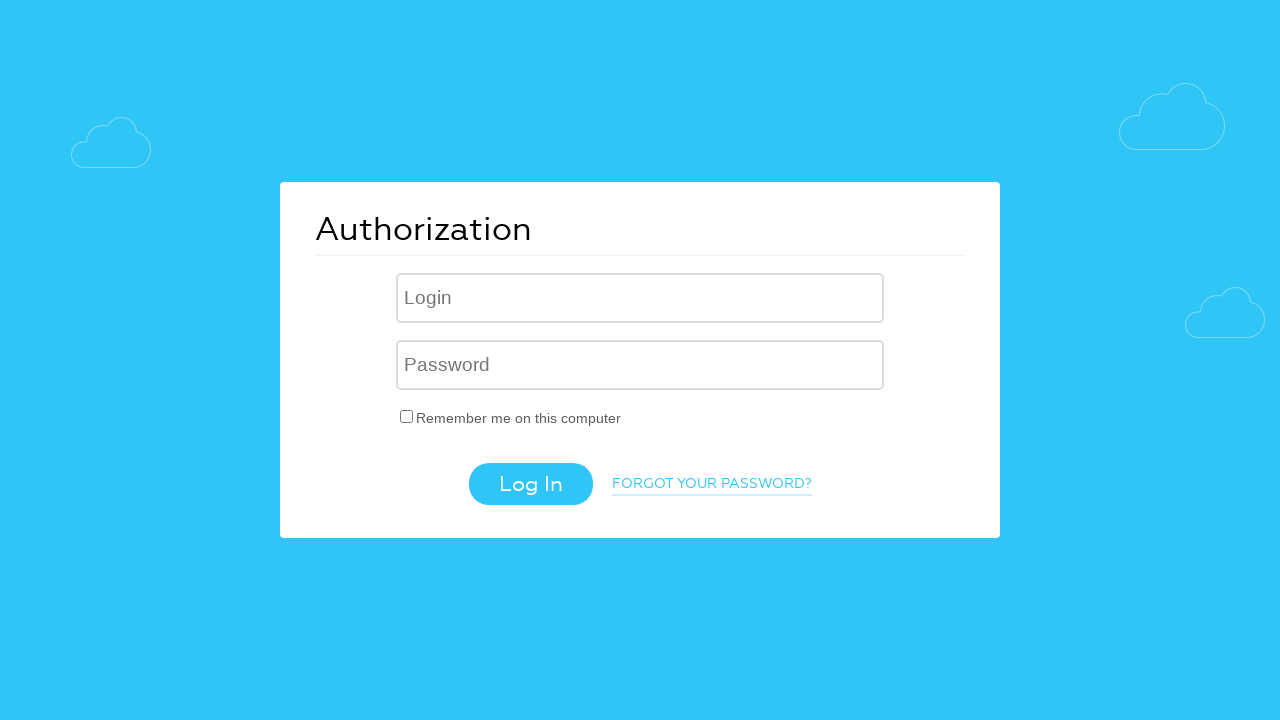

Verified href attribute contains 'forgot_password=yes' parameter
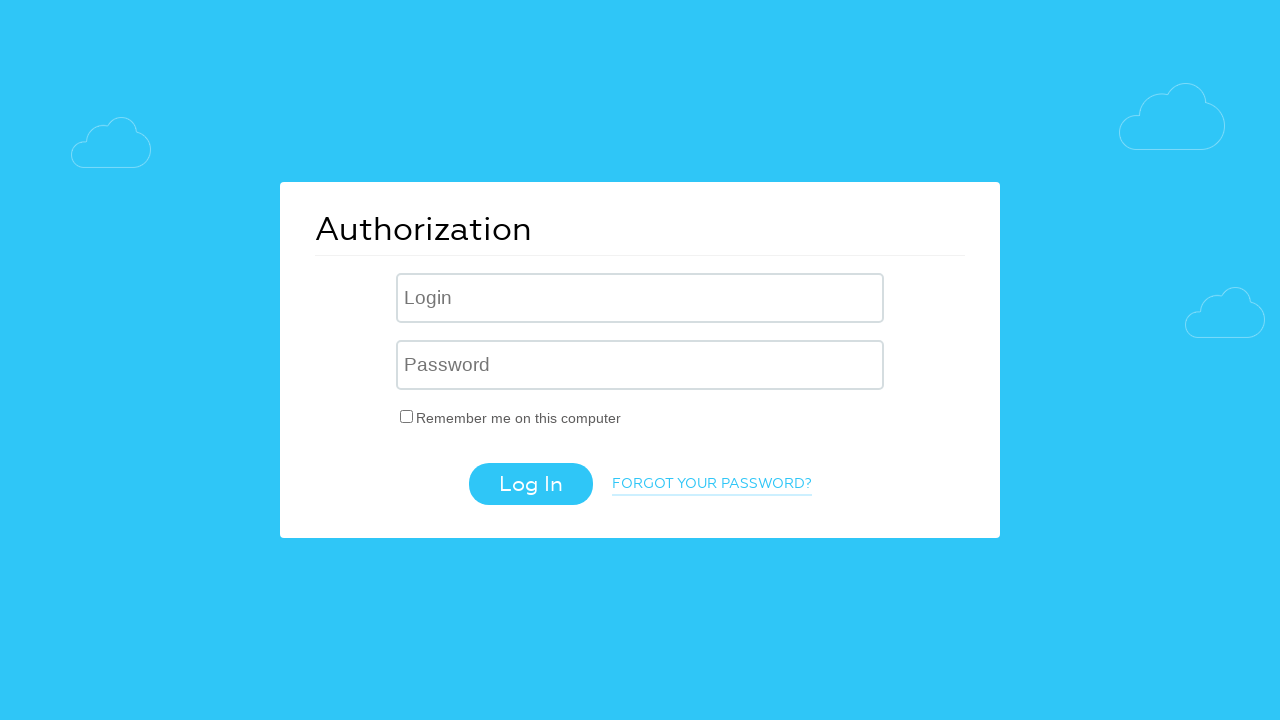

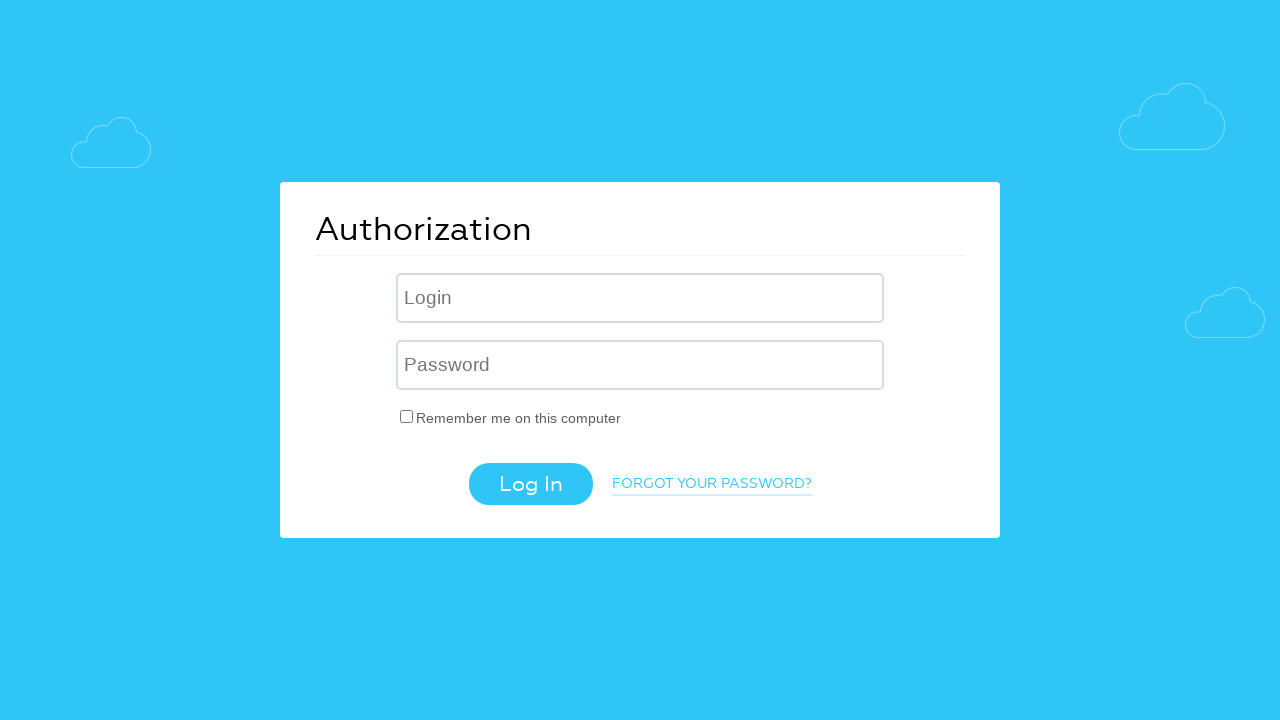